Tests un-marking items as complete by unchecking their toggle checkboxes

Starting URL: https://demo.playwright.dev/todomvc

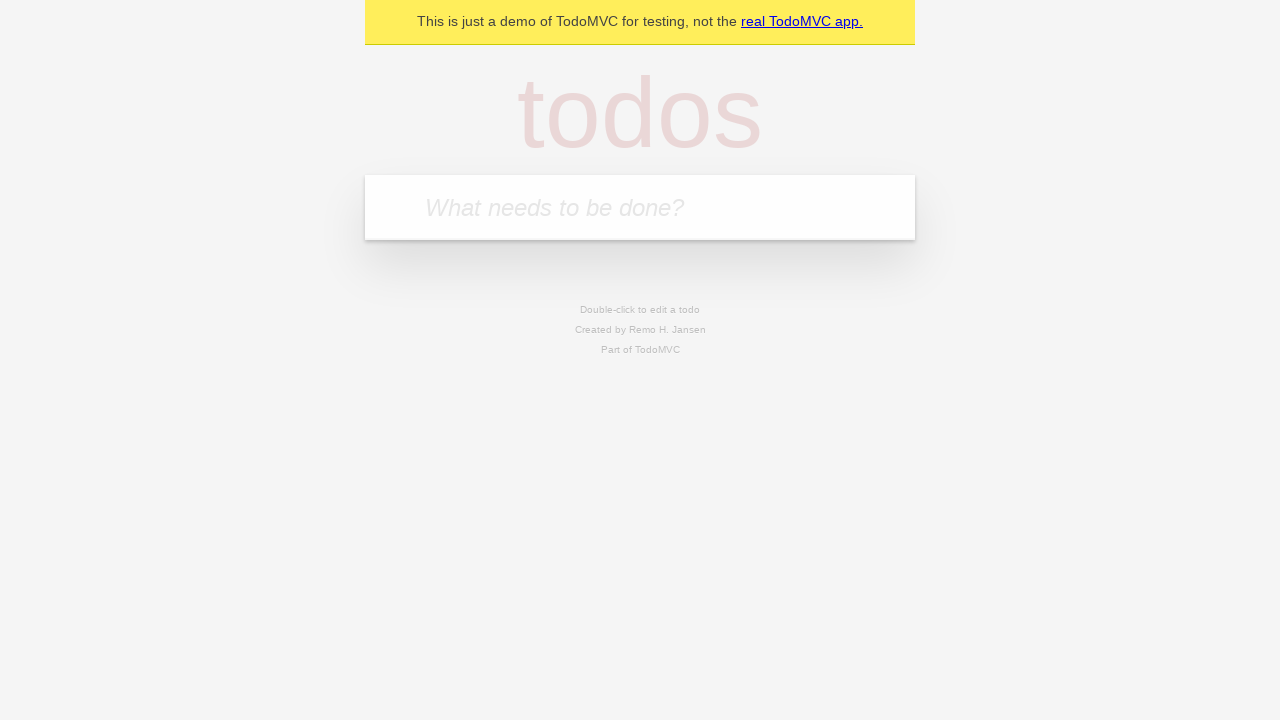

Filled new todo input with 'buy some cheese' on .new-todo
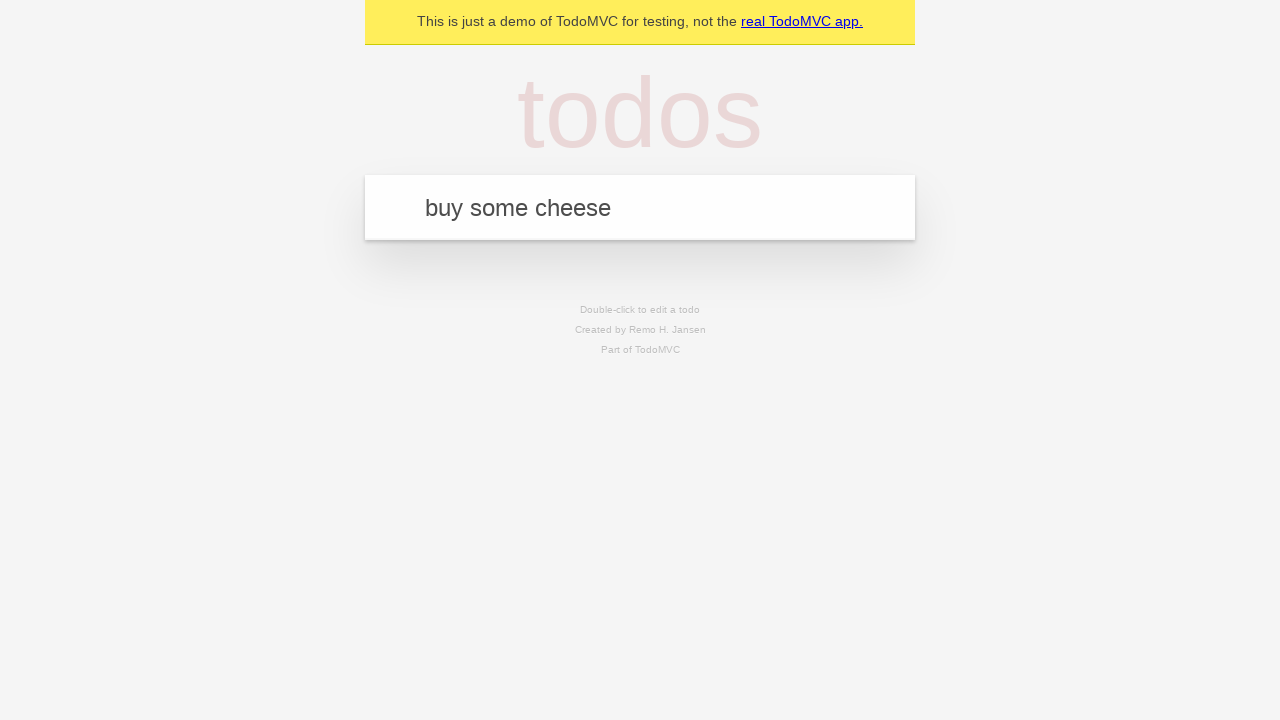

Pressed Enter to create first todo item on .new-todo
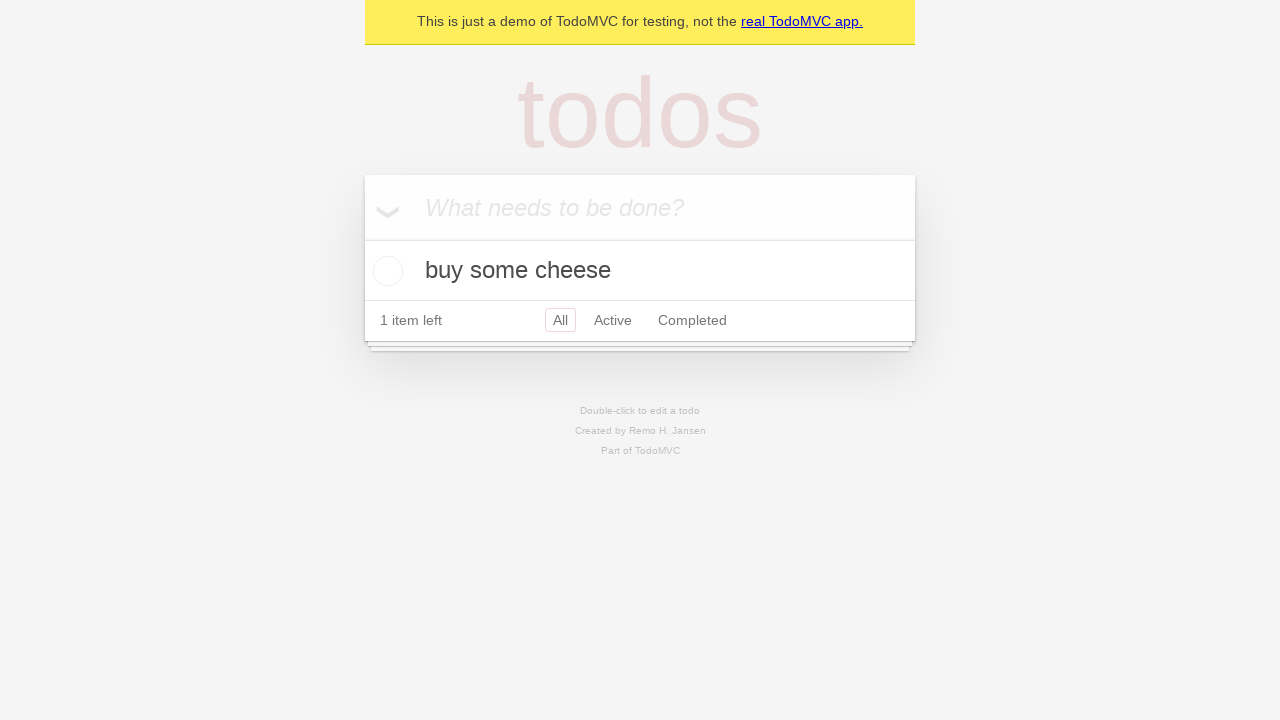

Filled new todo input with 'feed the cat' on .new-todo
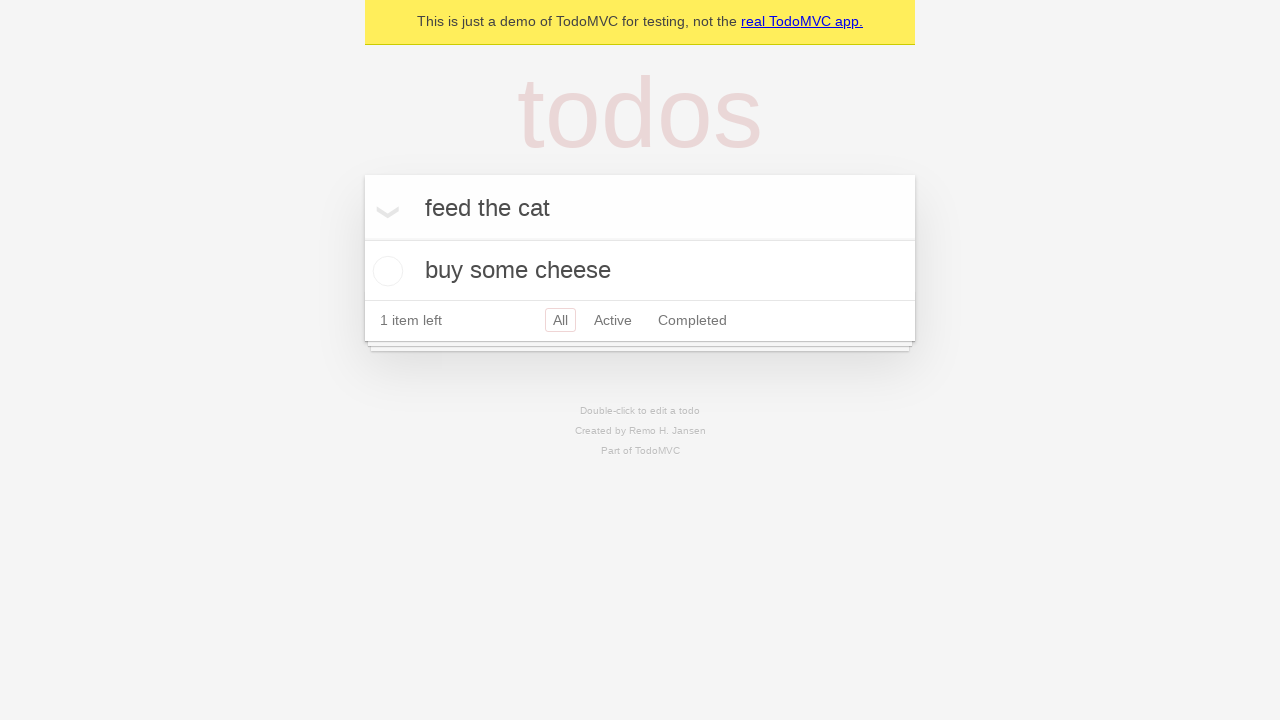

Pressed Enter to create second todo item on .new-todo
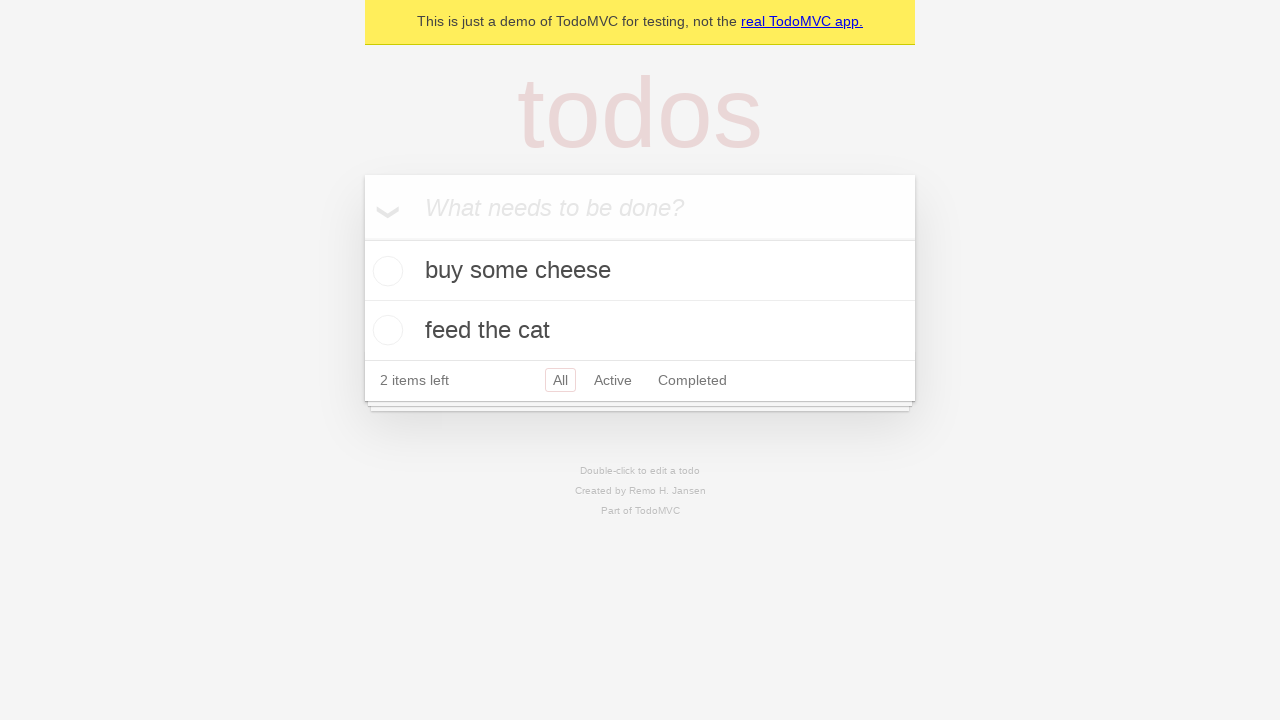

Waited for second todo item to be rendered
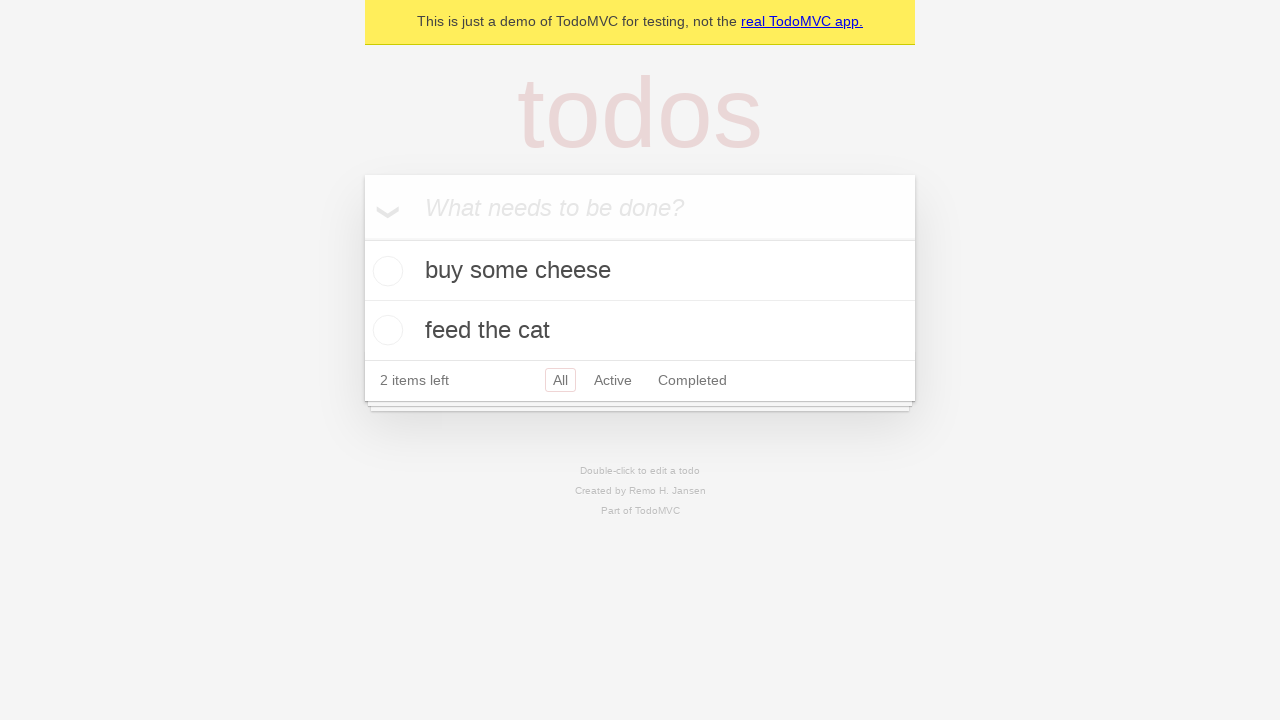

Checked the toggle checkbox on first todo item to mark it as complete at (385, 271) on .todo-list li >> nth=0 >> .toggle
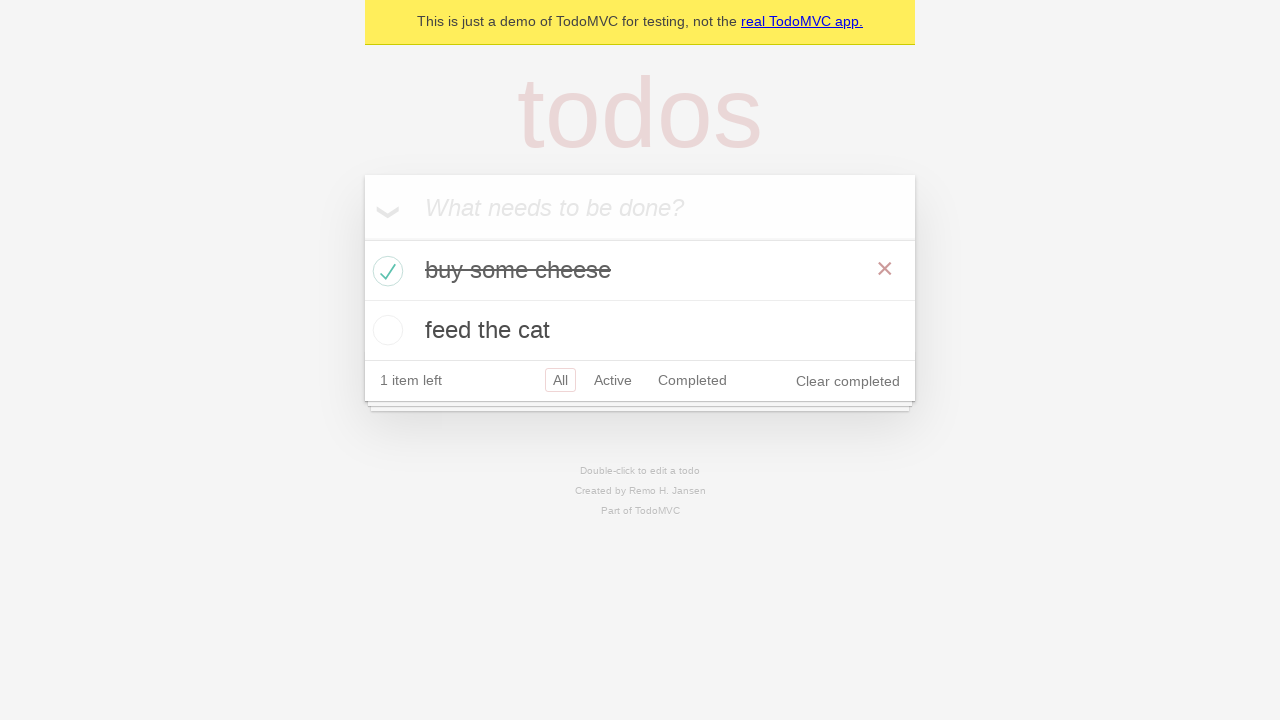

Unchecked the toggle checkbox on first todo item to un-mark it as complete at (385, 271) on .todo-list li >> nth=0 >> .toggle
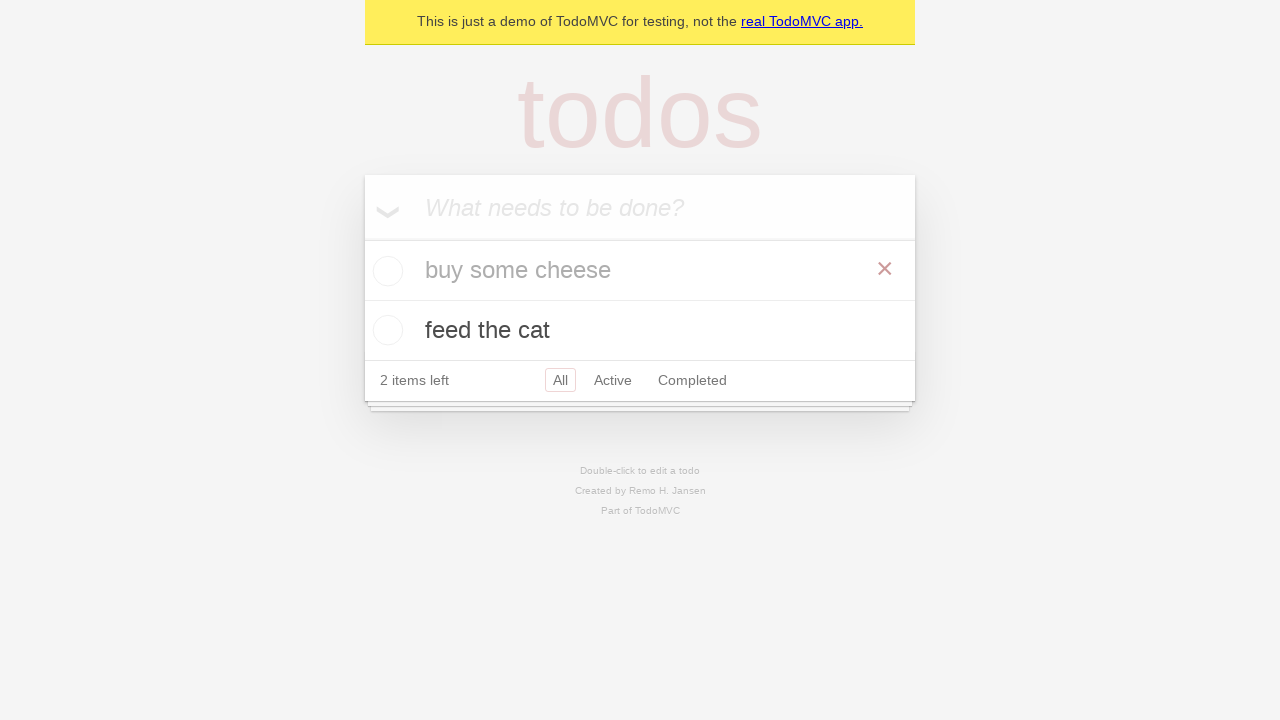

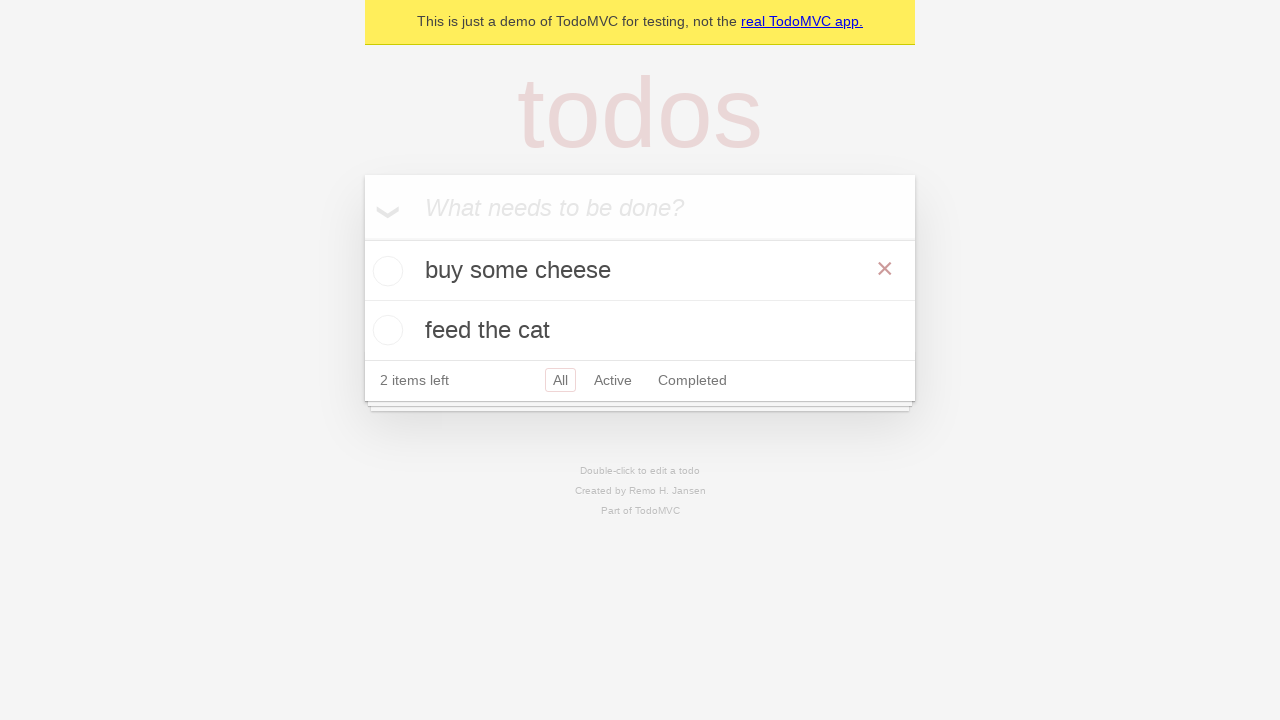